Tests the BigBasket navigation dropdown menu by clicking "Shop by" and hovering through multiple levels of category menu items to verify the dropdown functionality works correctly.

Starting URL: https://www.bigbasket.com/

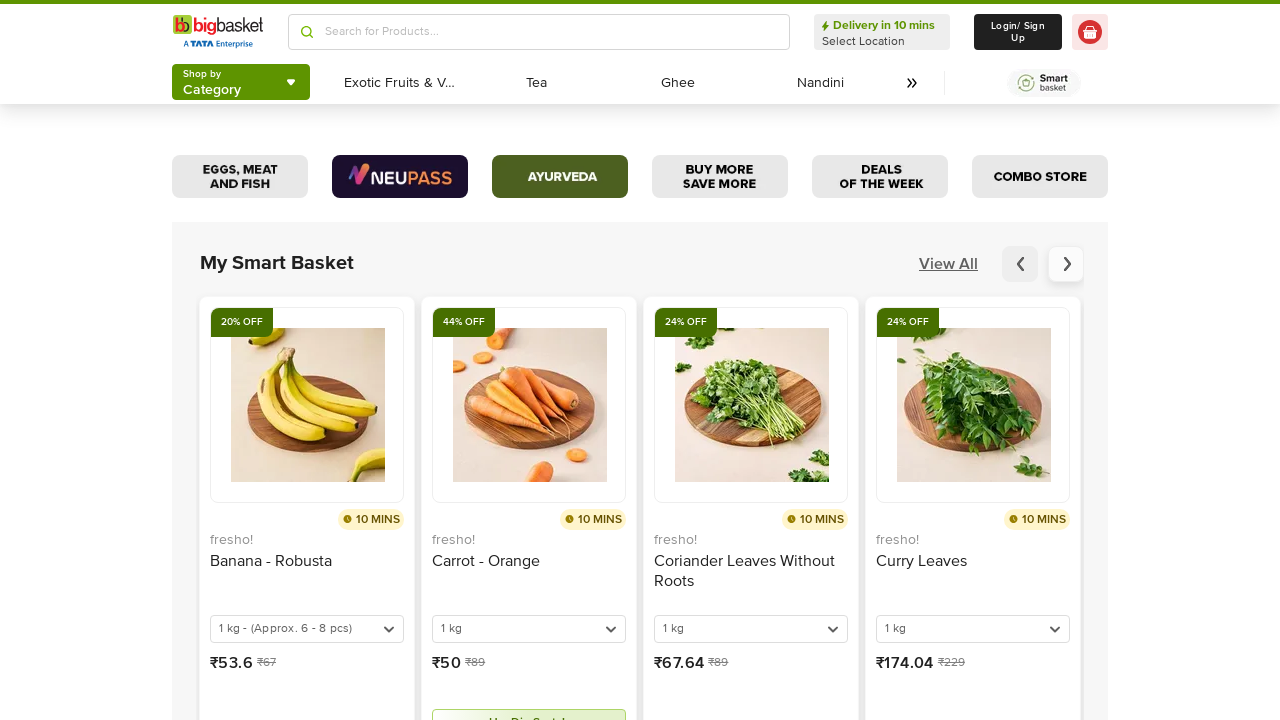

Set viewport size to 1920x1080
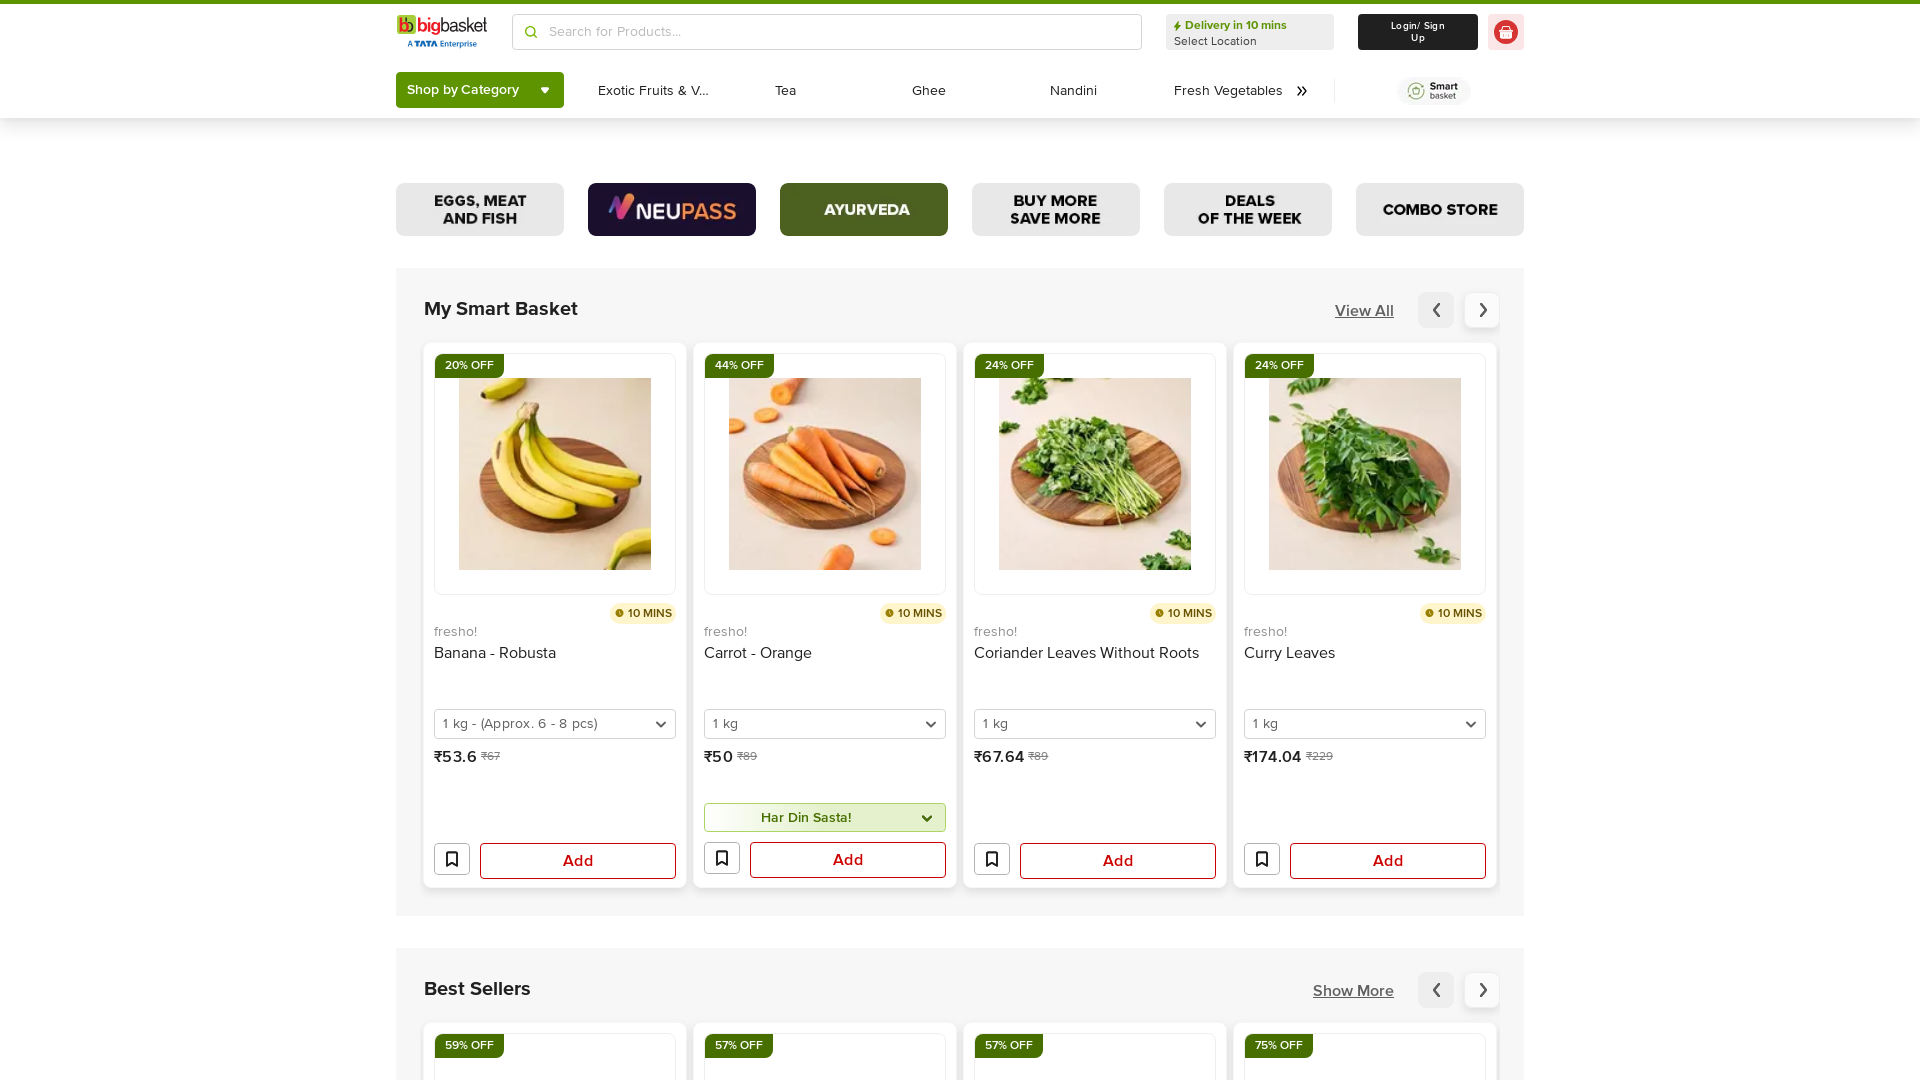

Clicked on 'Shop by' dropdown menu at (432, 90) on xpath=(//span[contains(text(),'Shop by')])[2]
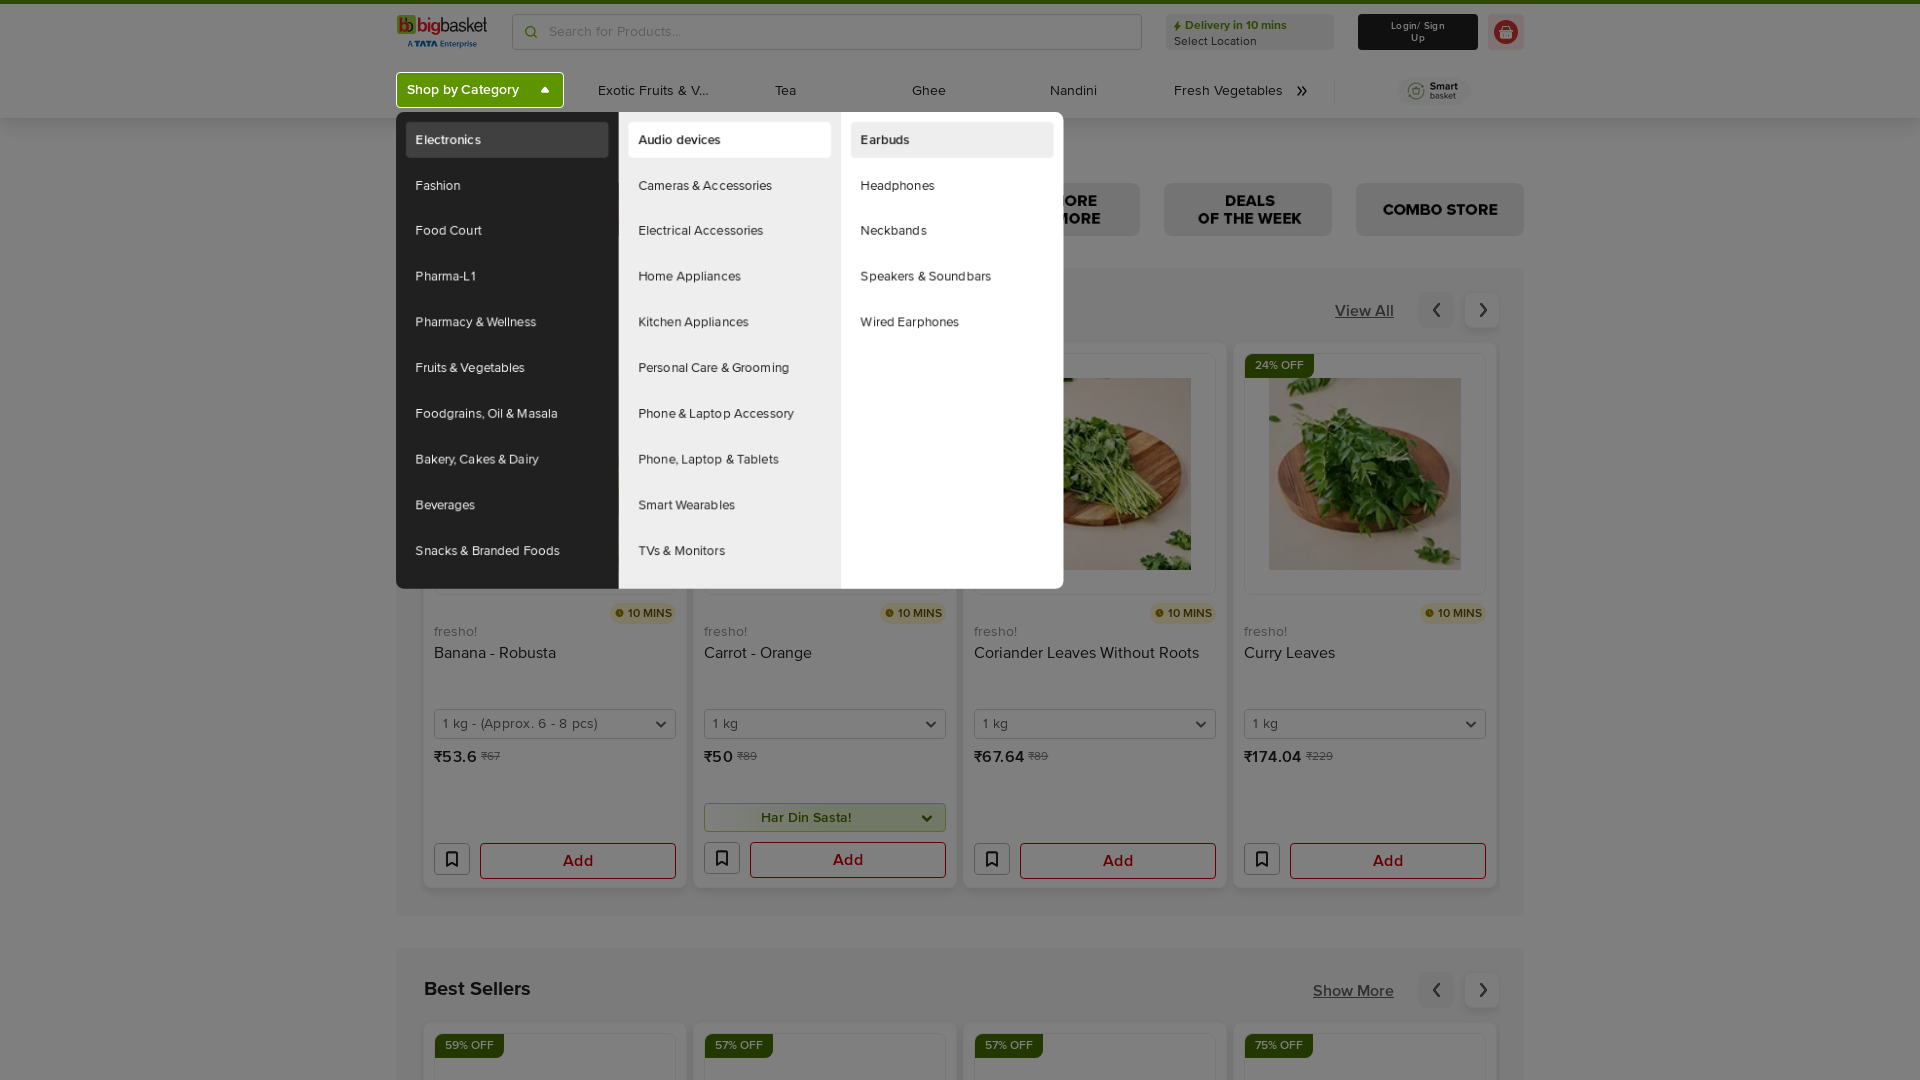

Waited for dropdown menu to appear
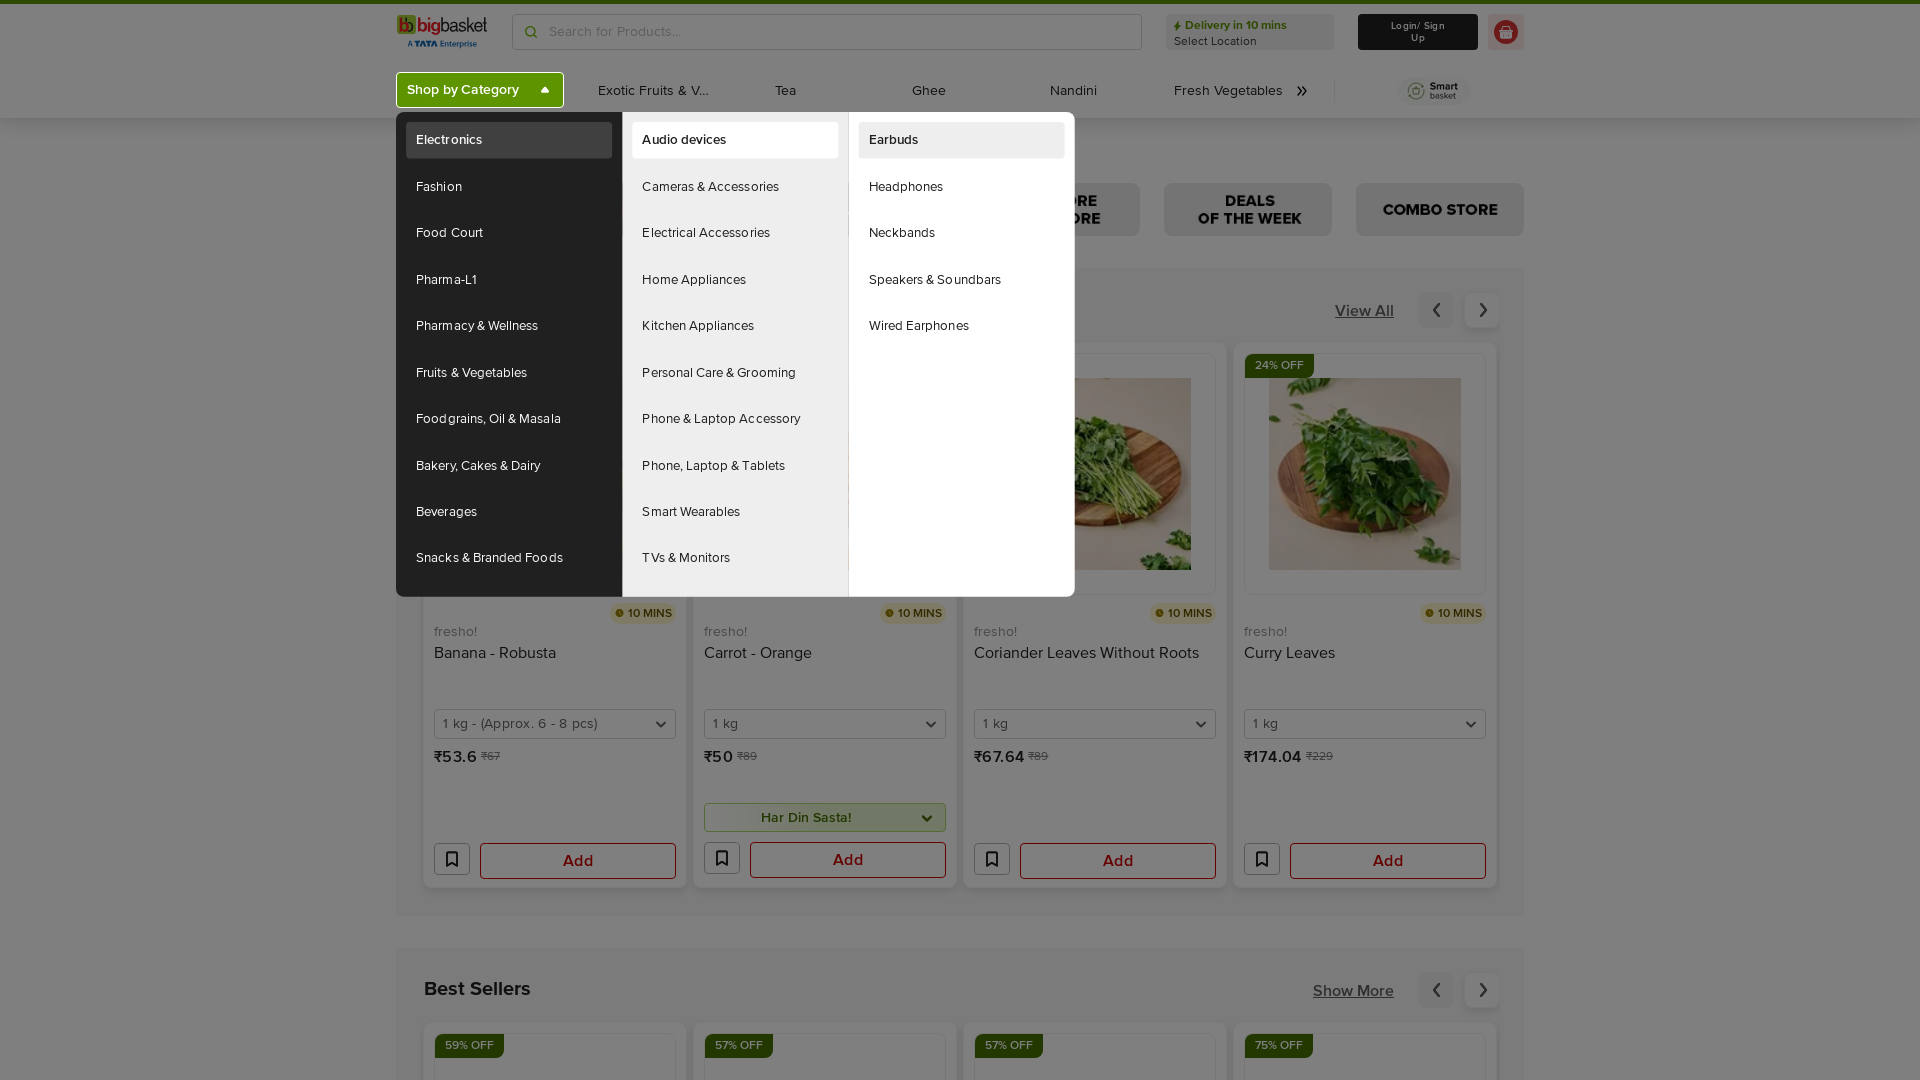

Located first level menu items (count: 17)
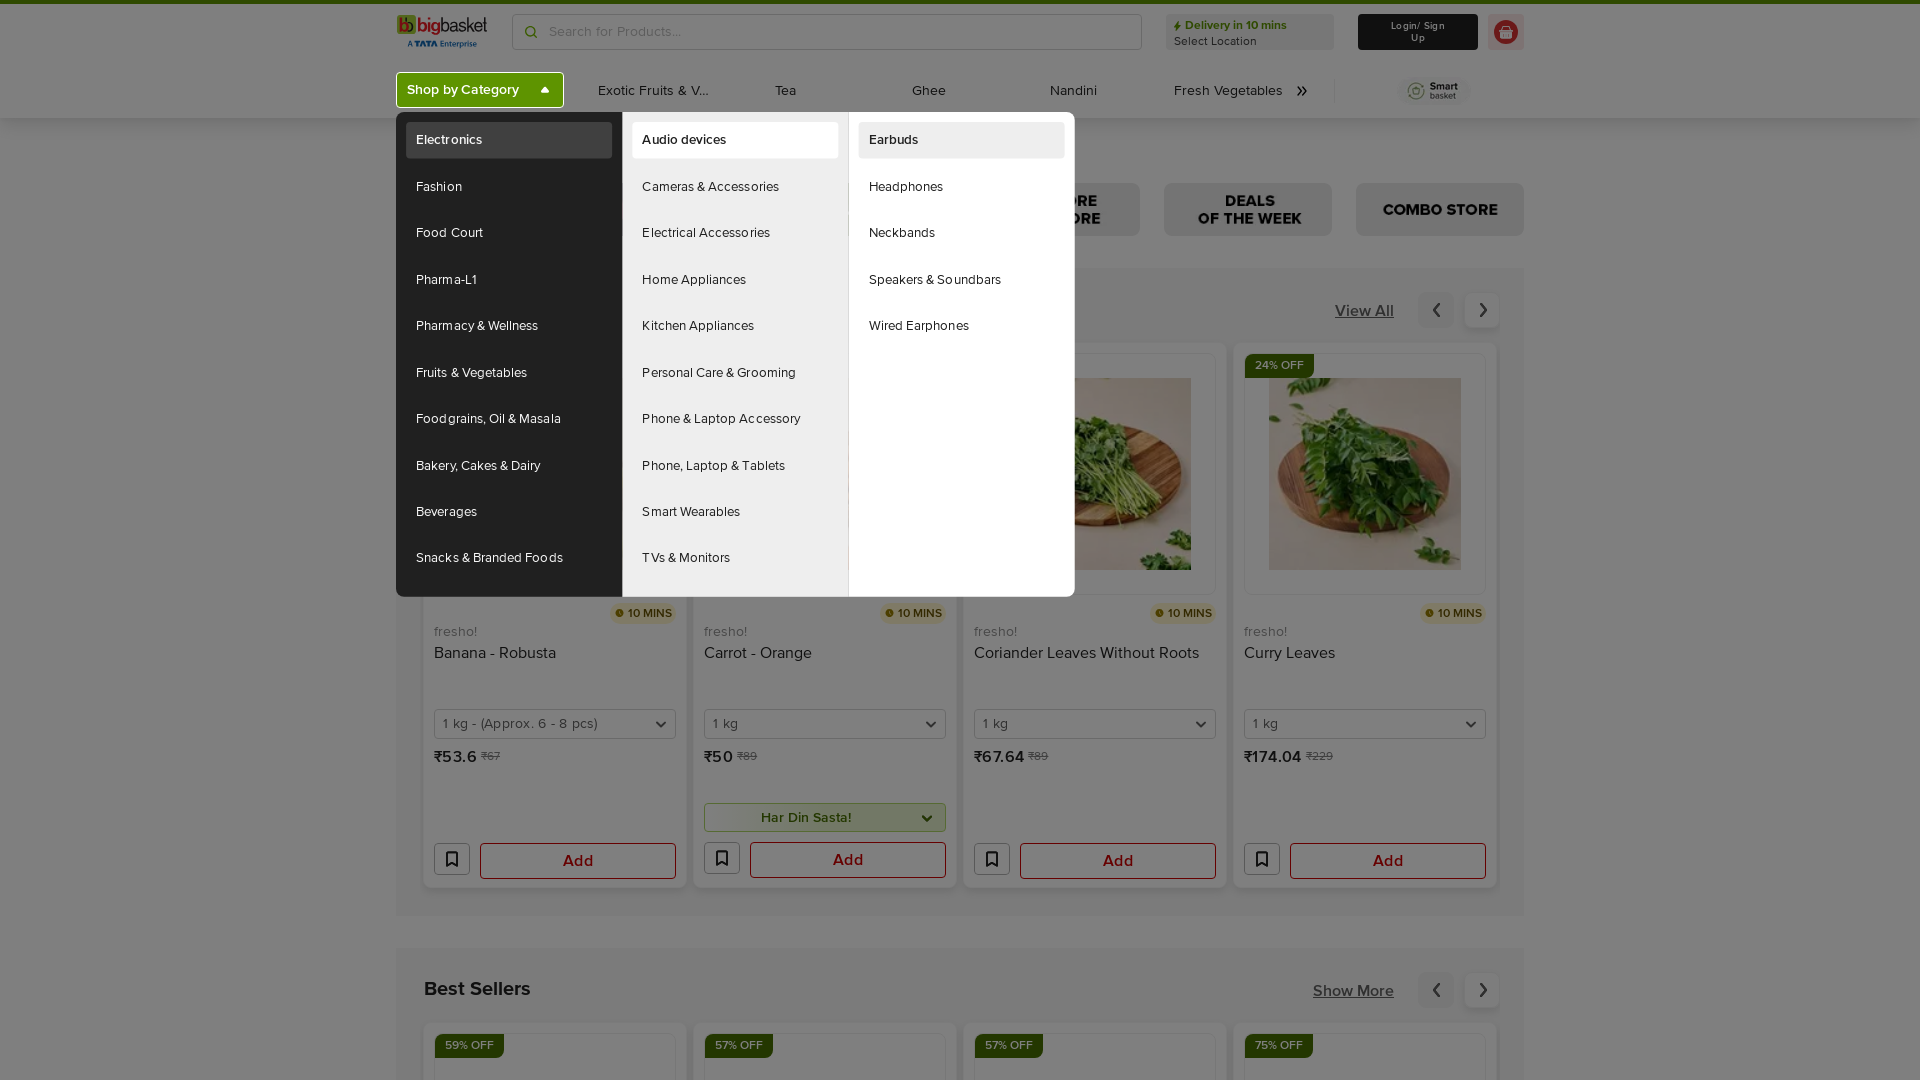

Hovered over first level menu item 1: 'Electronics' at (509, 140) on xpath=(((//div[contains(@id,'headlessui-menu-items')])[2]//ul))[1]//a >> nth=0
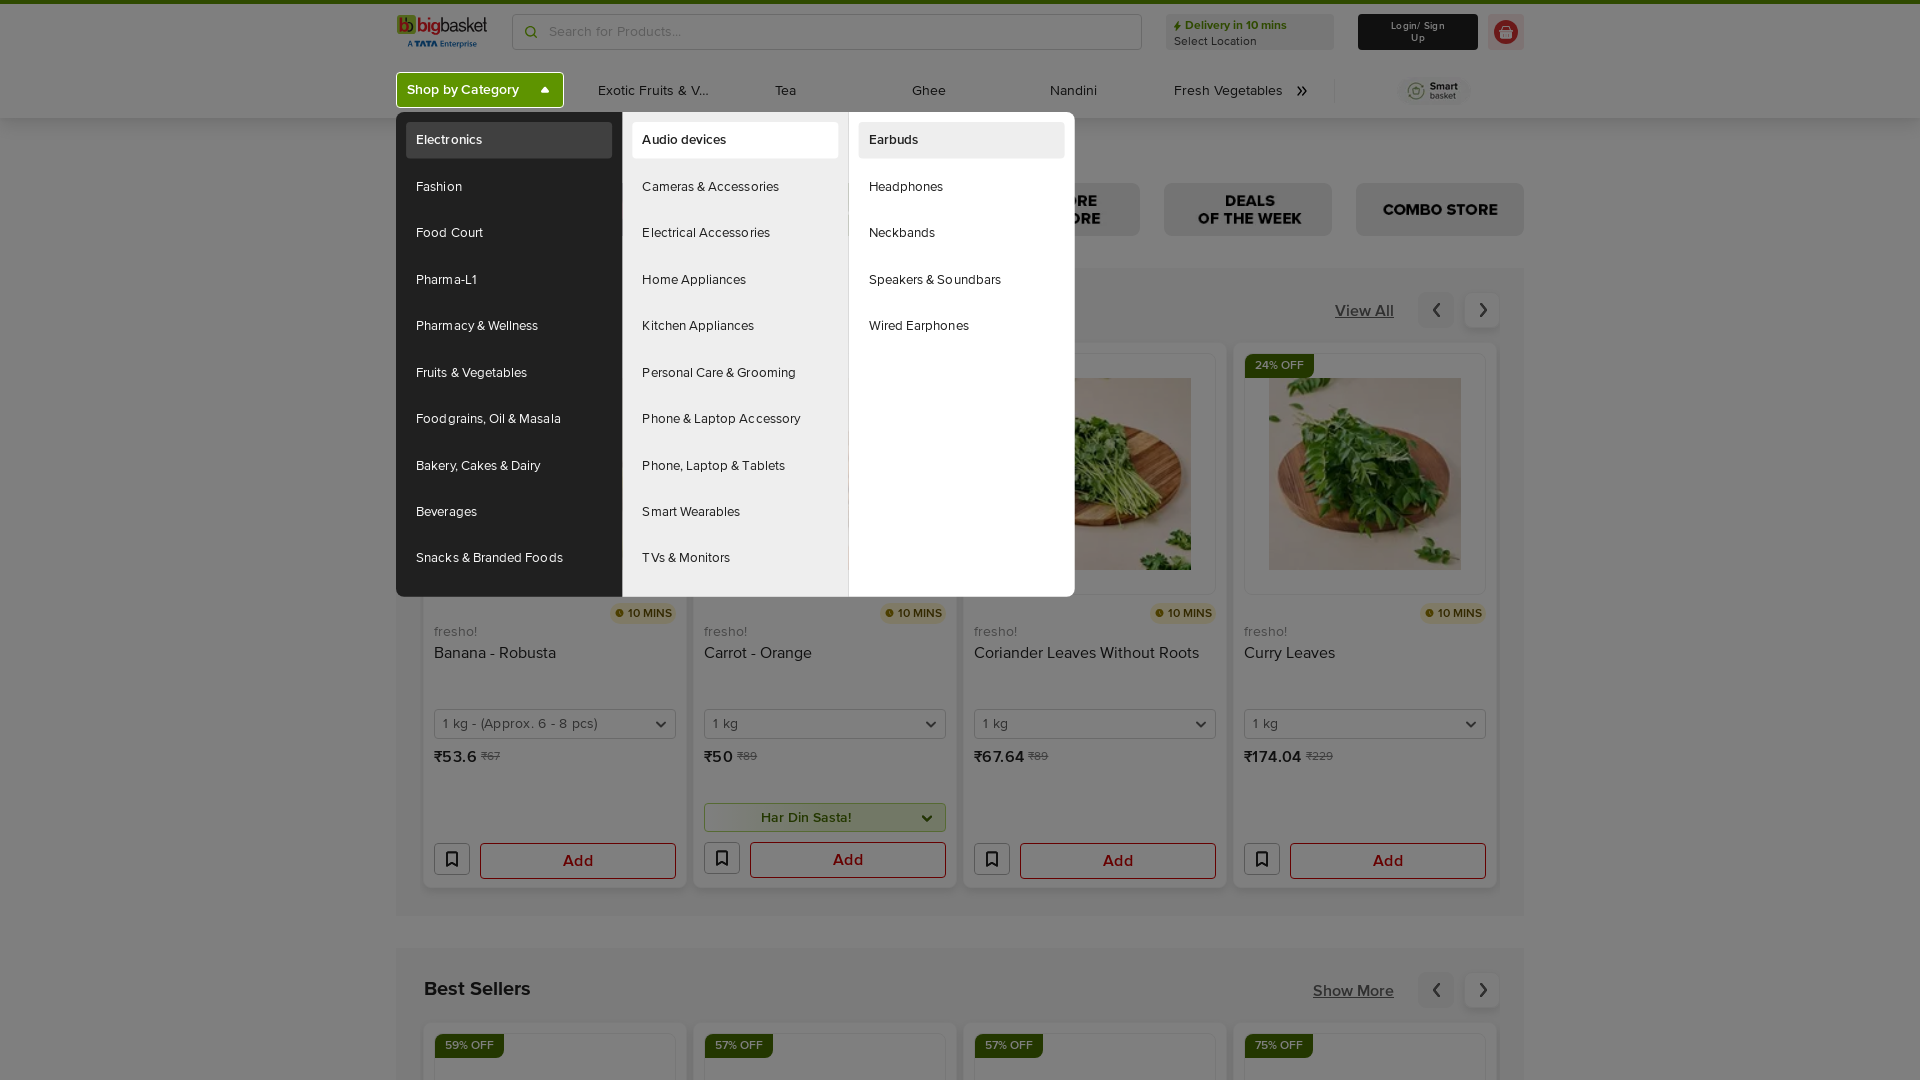

Waited 500ms for second level menu to appear
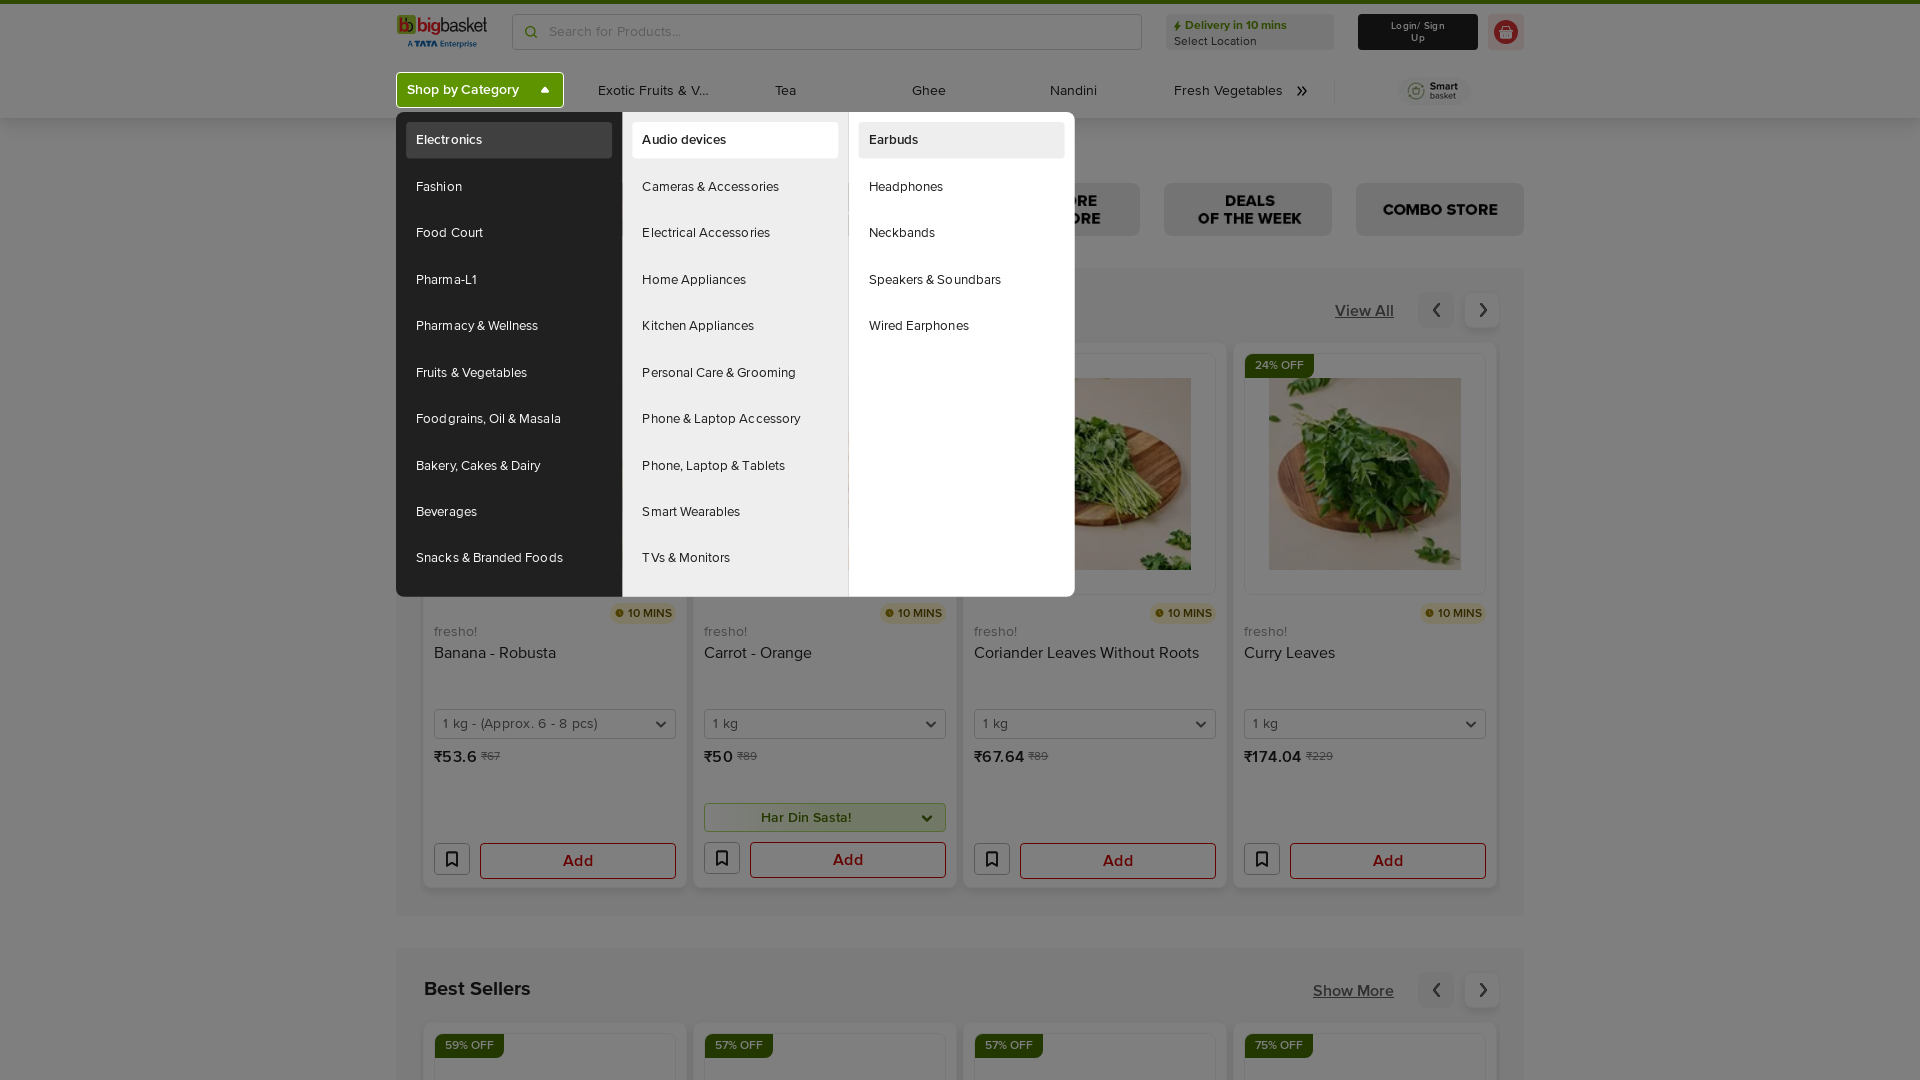

Located second level menu items (count: 10)
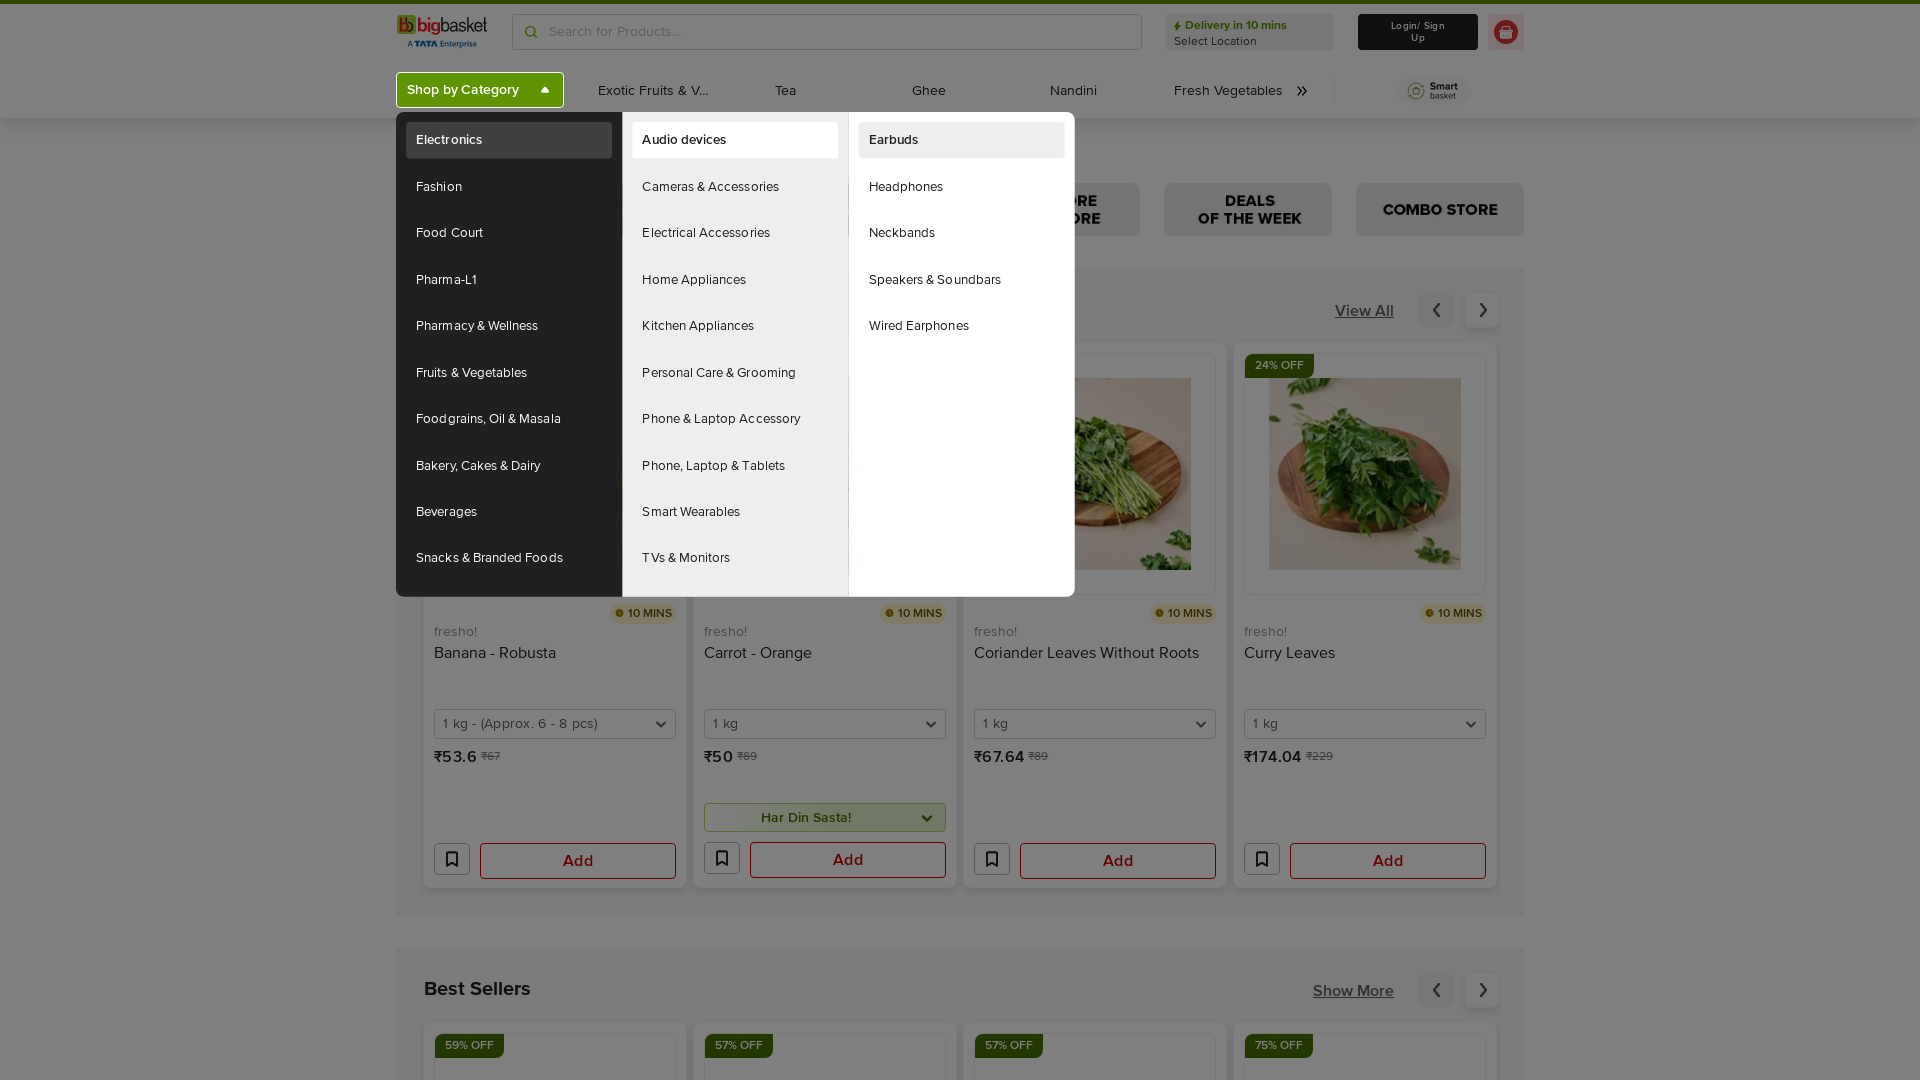

Hovered over second level menu item 1: 'Audio devices' at (735, 140) on xpath=(((//div[contains(@id,'headlessui-menu-items')])[2]//ul))[2]//a >> nth=0
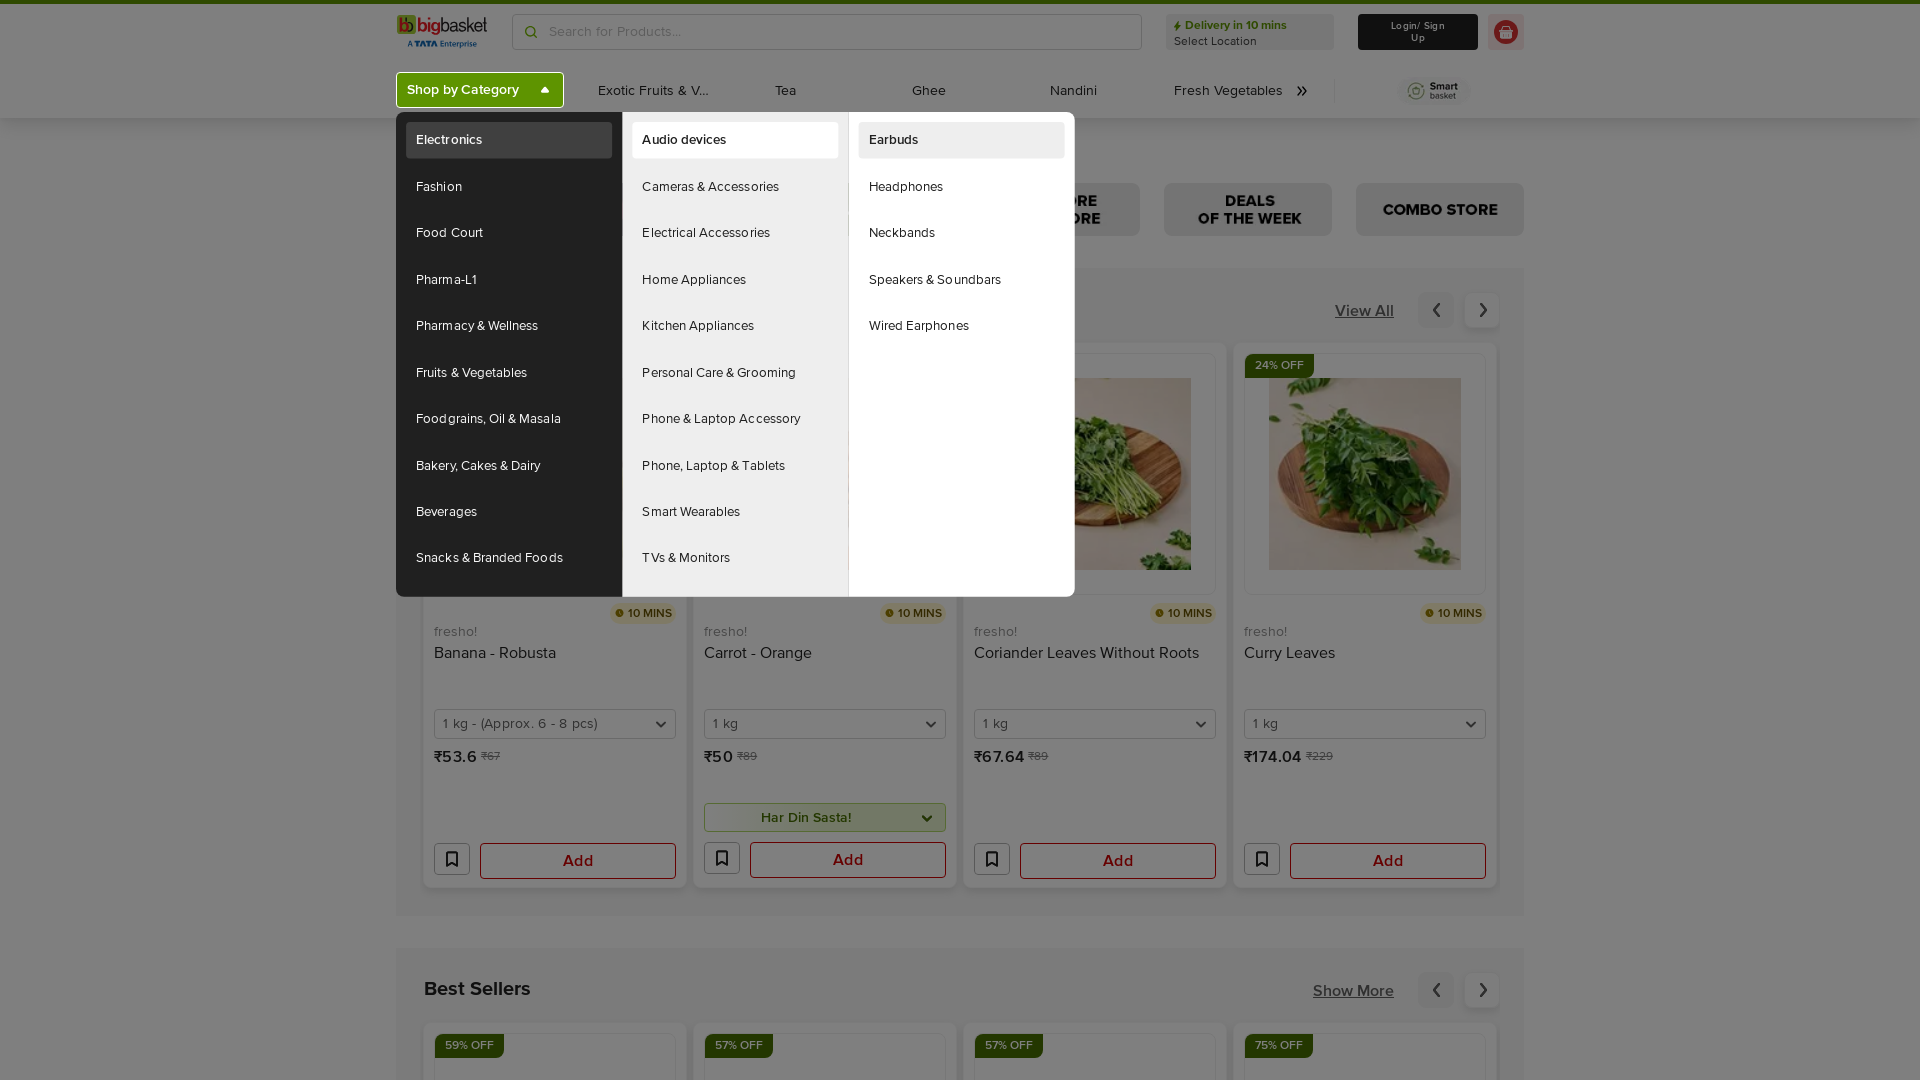

Waited 300ms for third level menu to appear
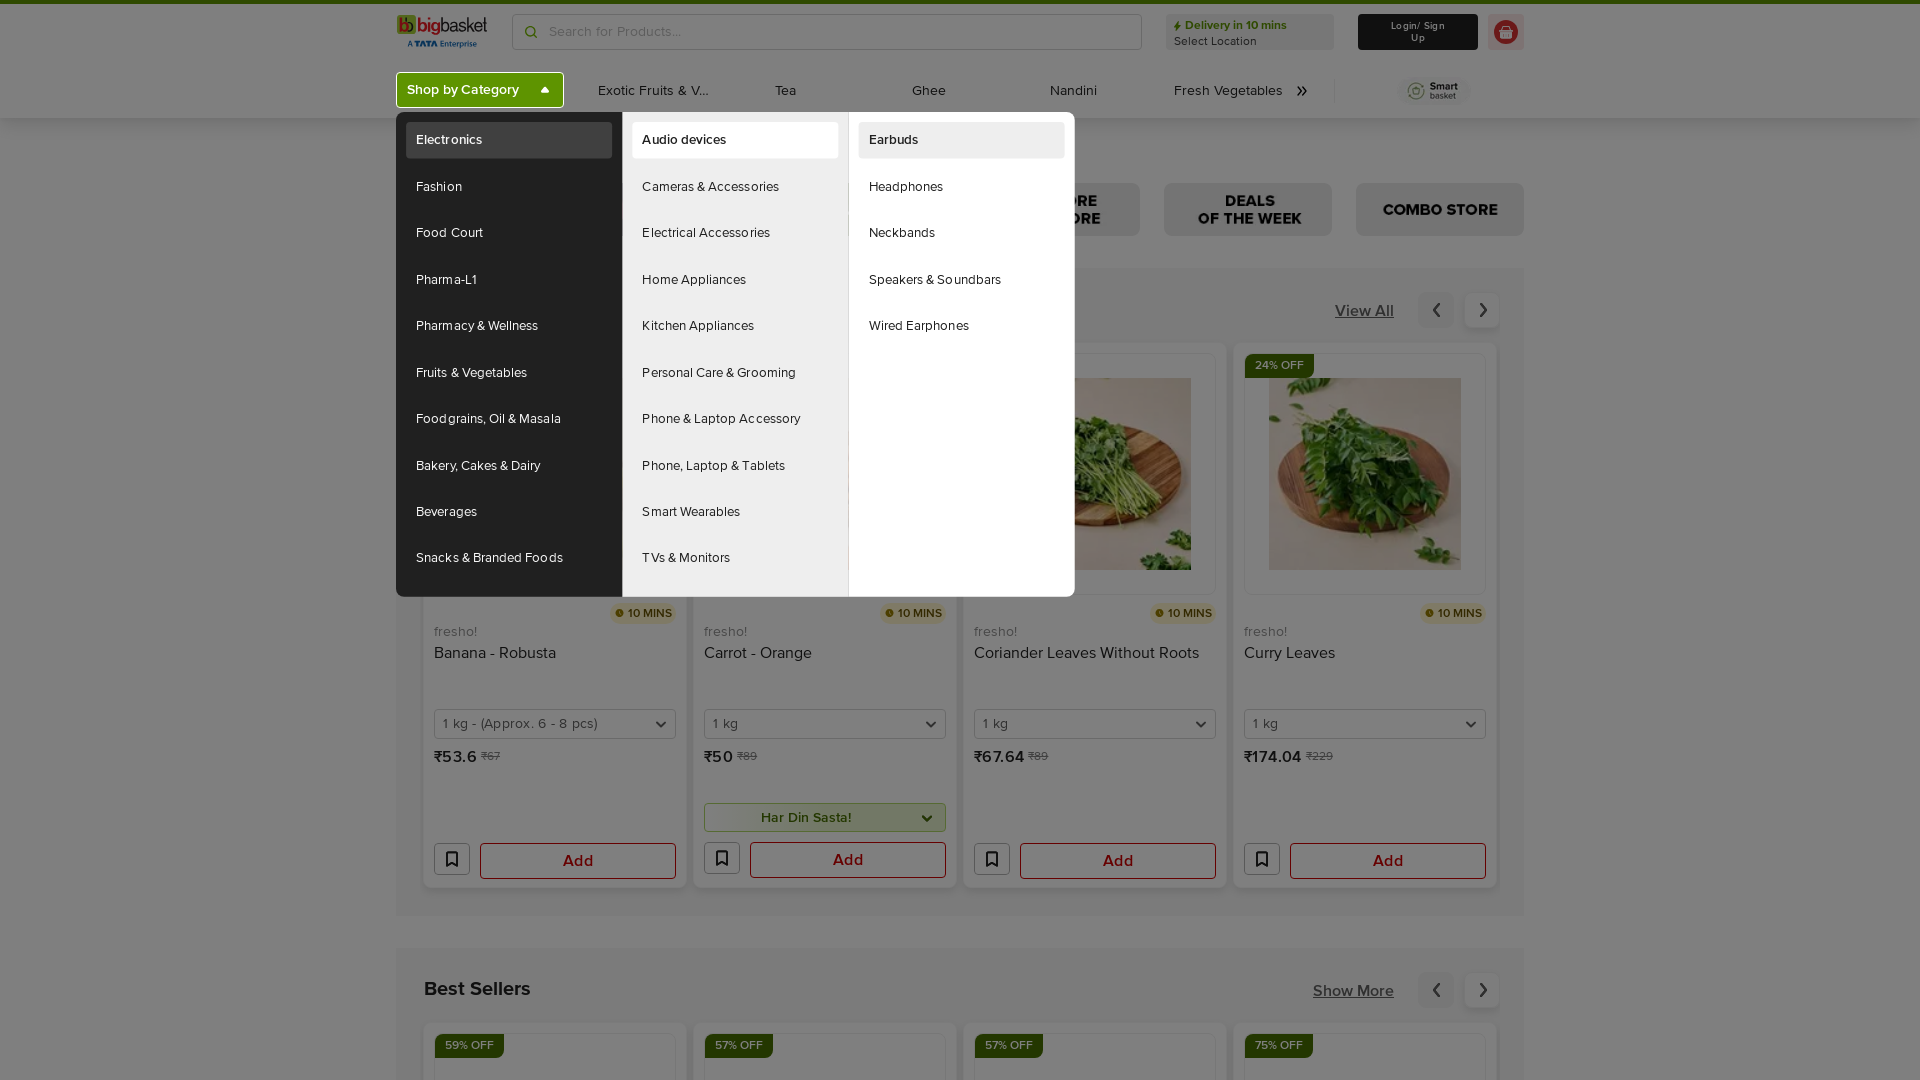

Hovered over third level menu item: 'Earbuds' at (962, 140) on xpath=(((//div[contains(@id,'headlessui-menu-items')])[2]//ul))[3]//a >> nth=0
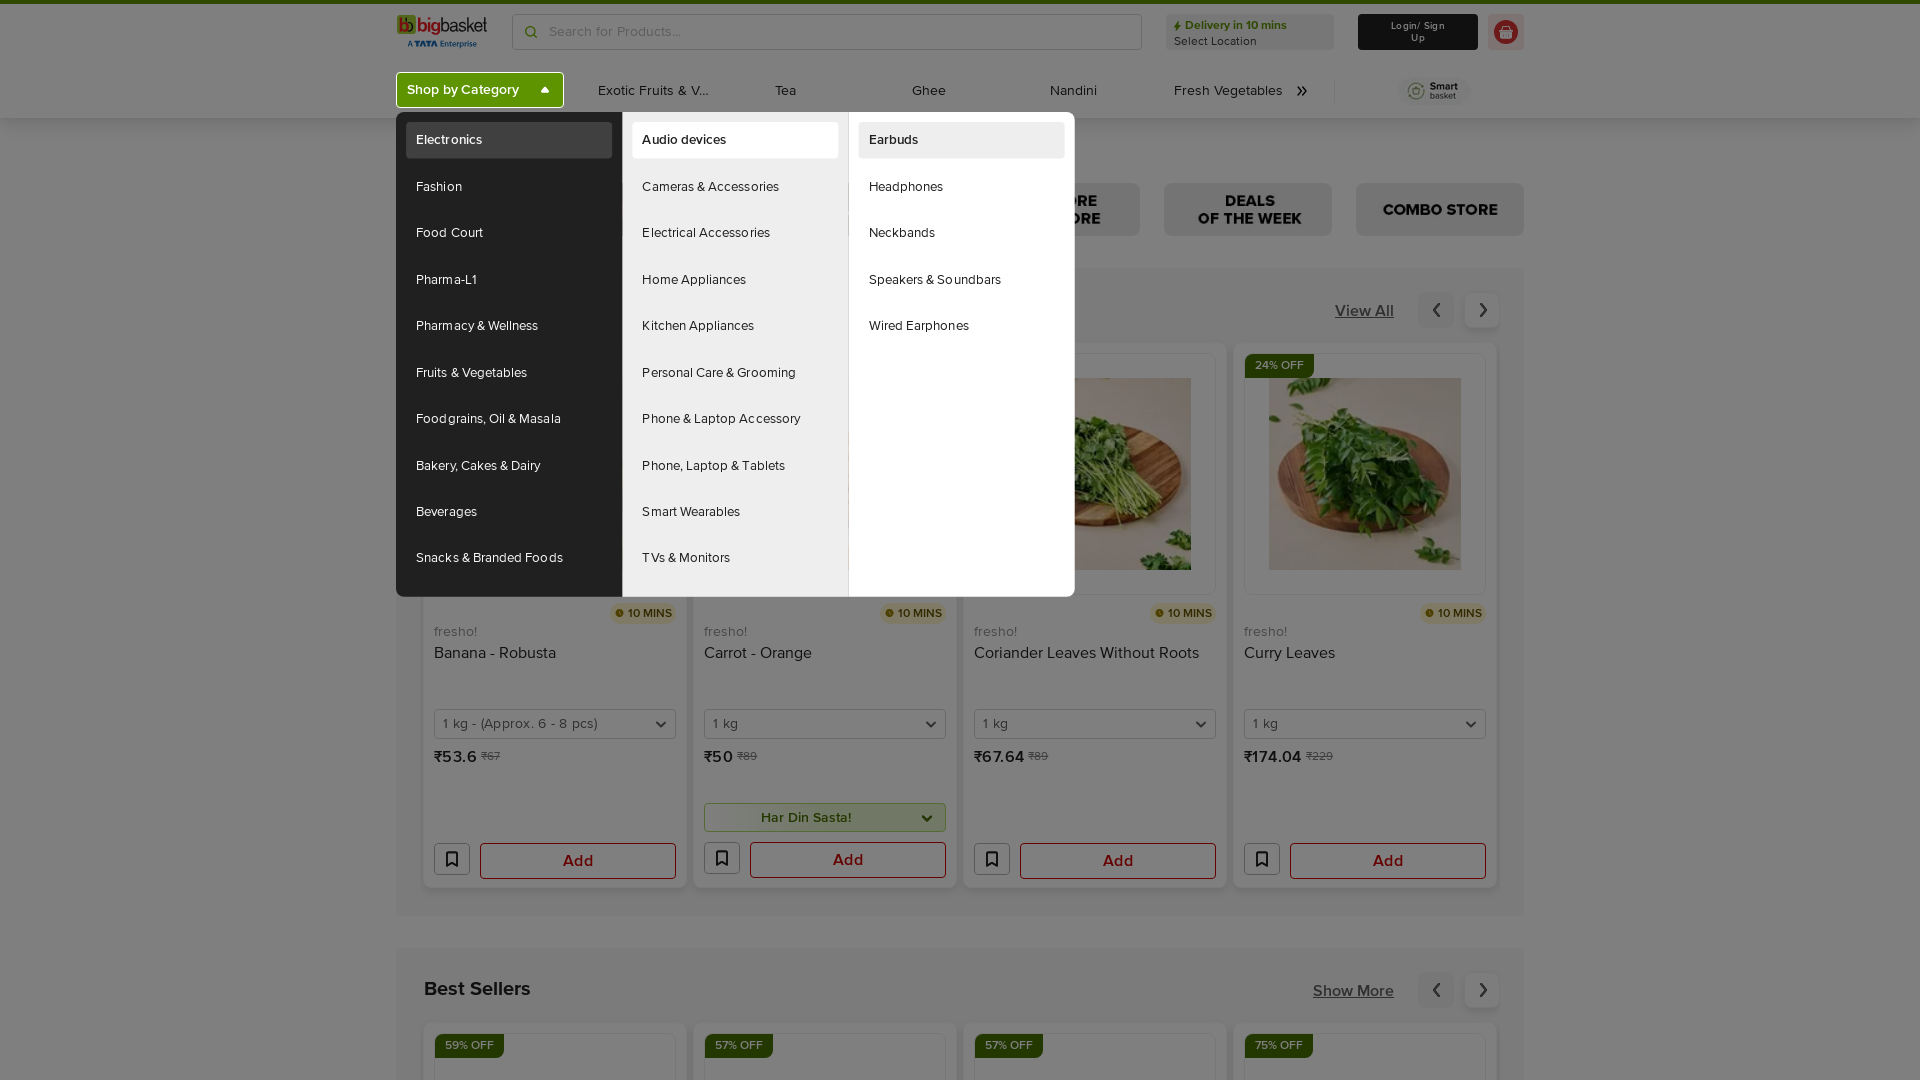

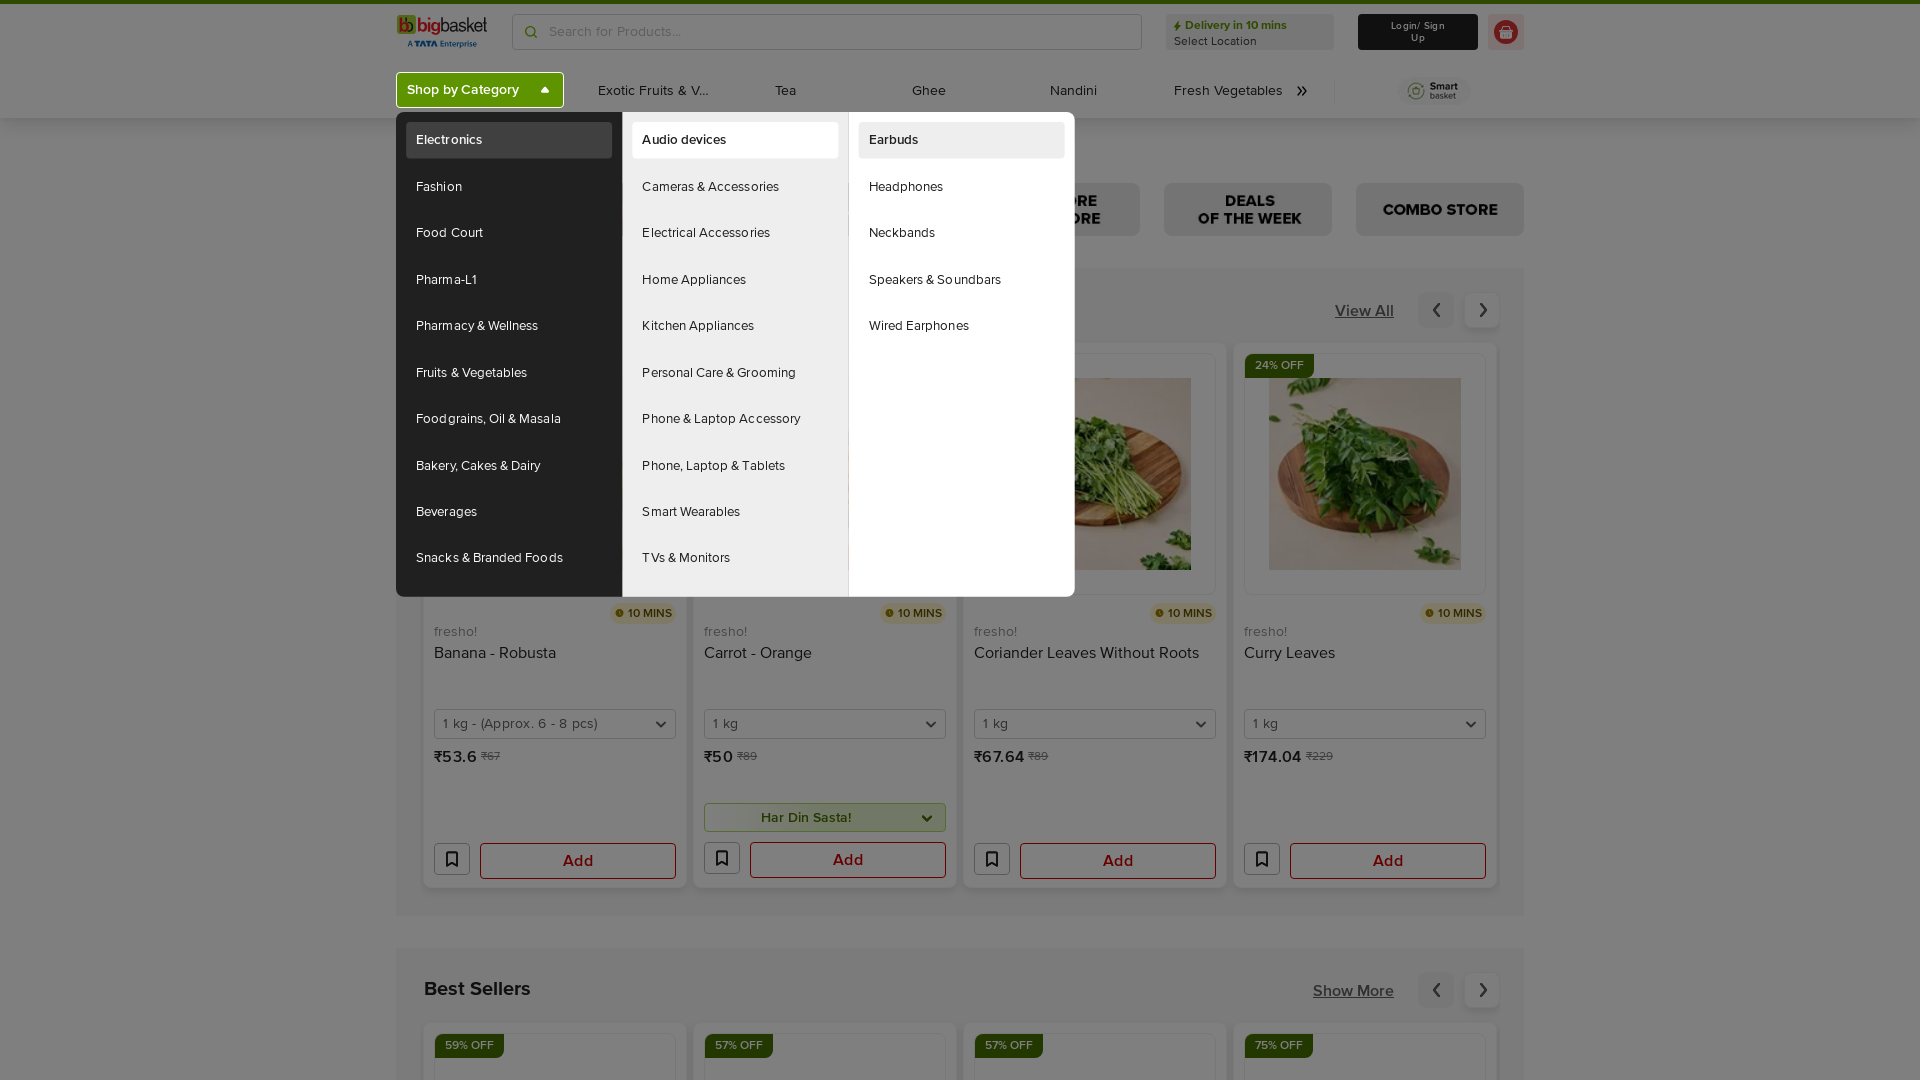